Tests JavaScript alert handling functionality including simple alerts, confirm dialogs (OK/Cancel), and prompt dialogs with text input on a demo automation testing page.

Starting URL: https://demo.automationtesting.in/Alerts.html

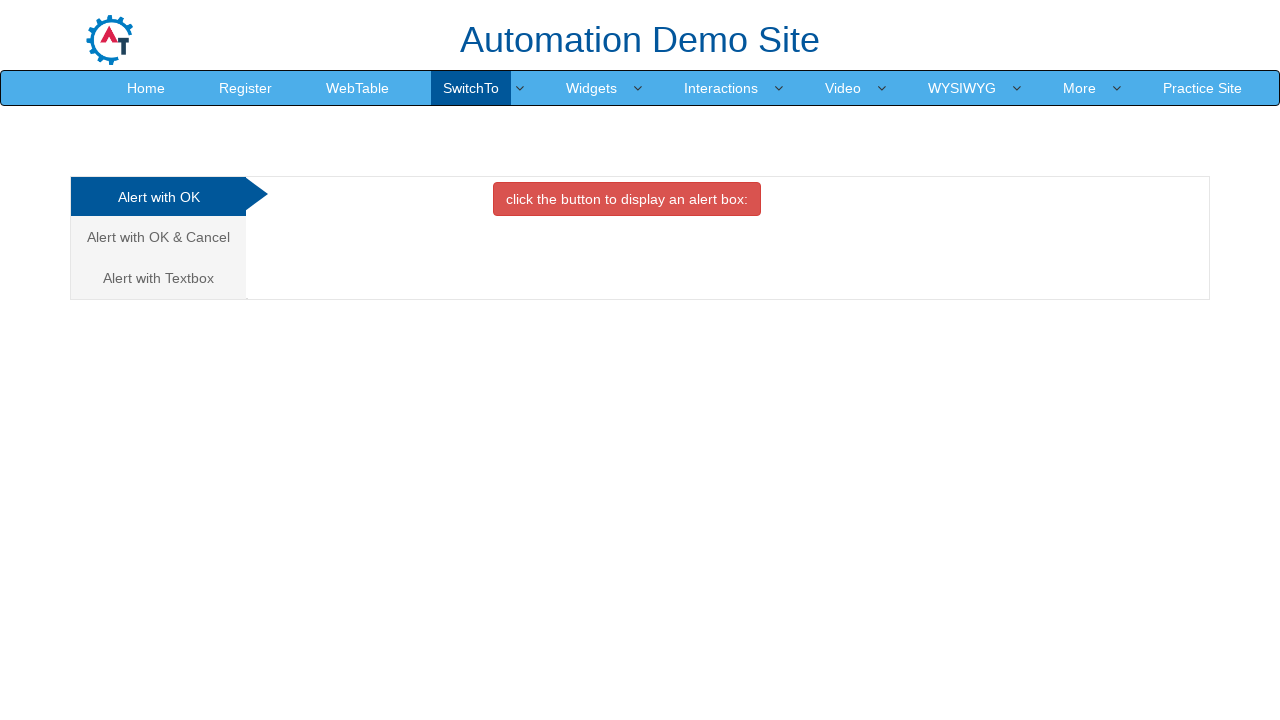

Clicked button to trigger simple alert at (627, 199) on button.btn.btn-danger
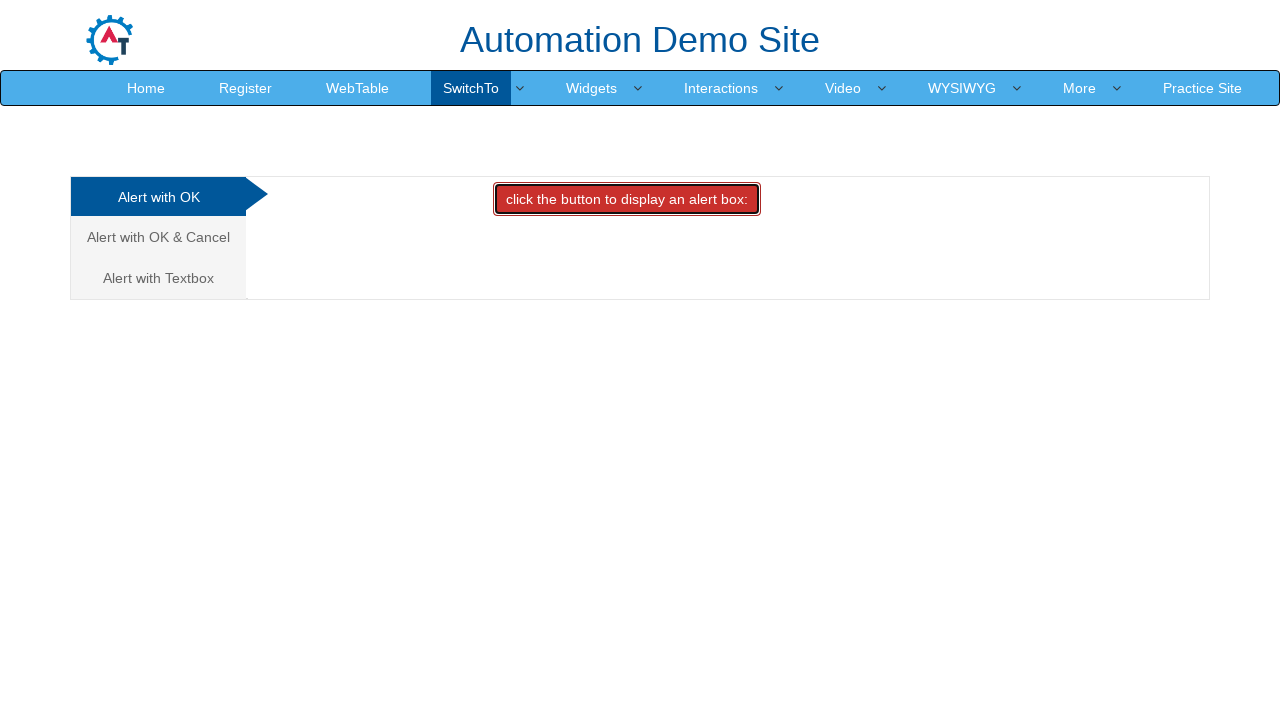

Set up dialog handler to accept simple alert
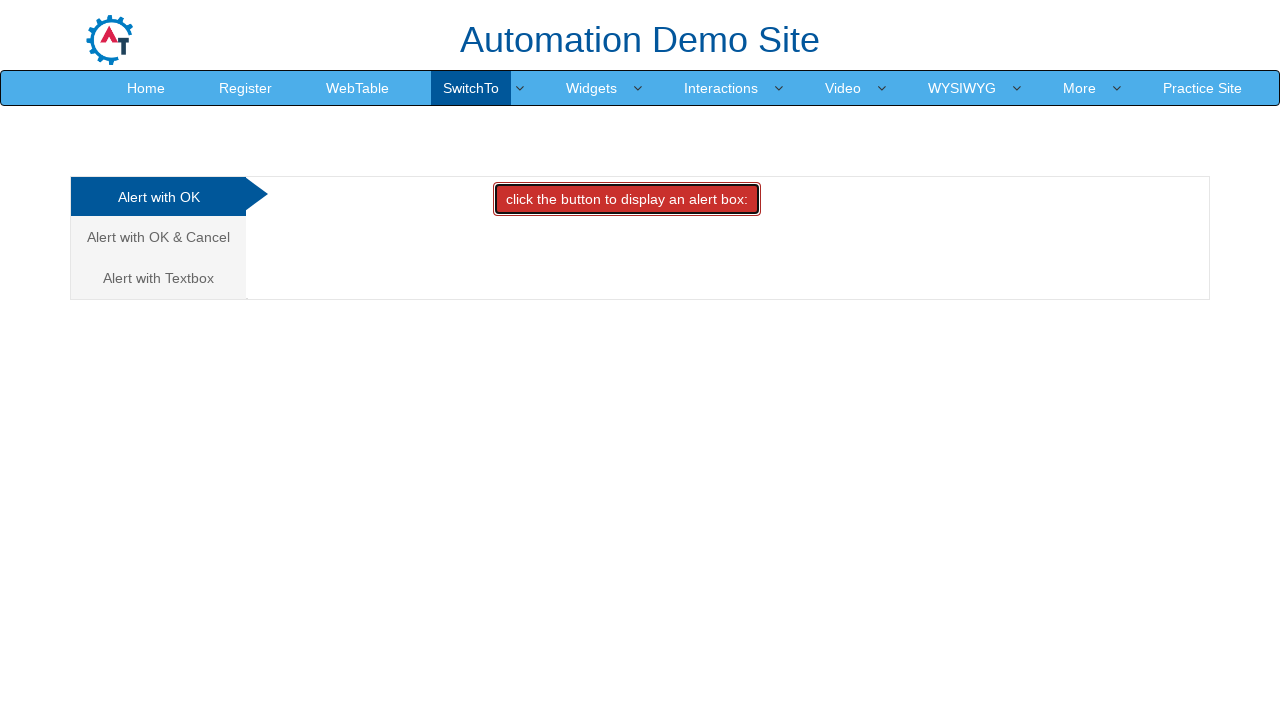

Waited for simple alert to be handled
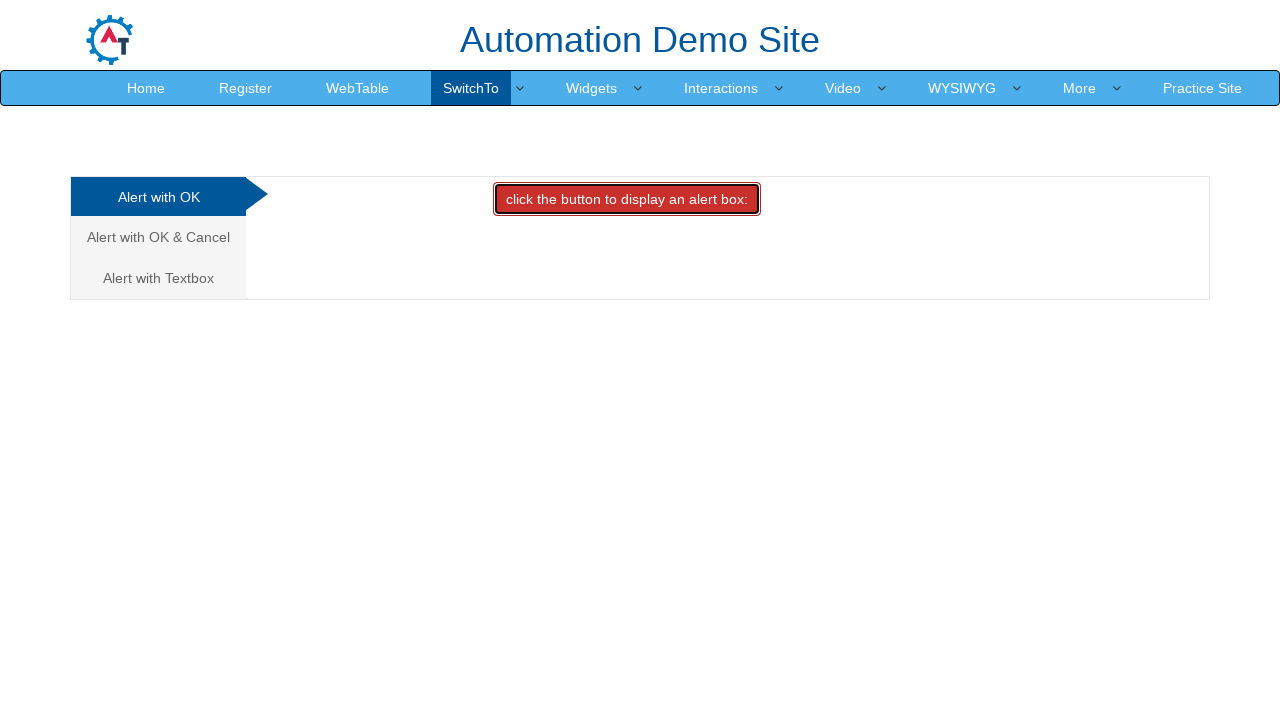

Clicked on 'Alert with OK & Cancel' tab at (158, 237) on text=Alert with OK & Cancel
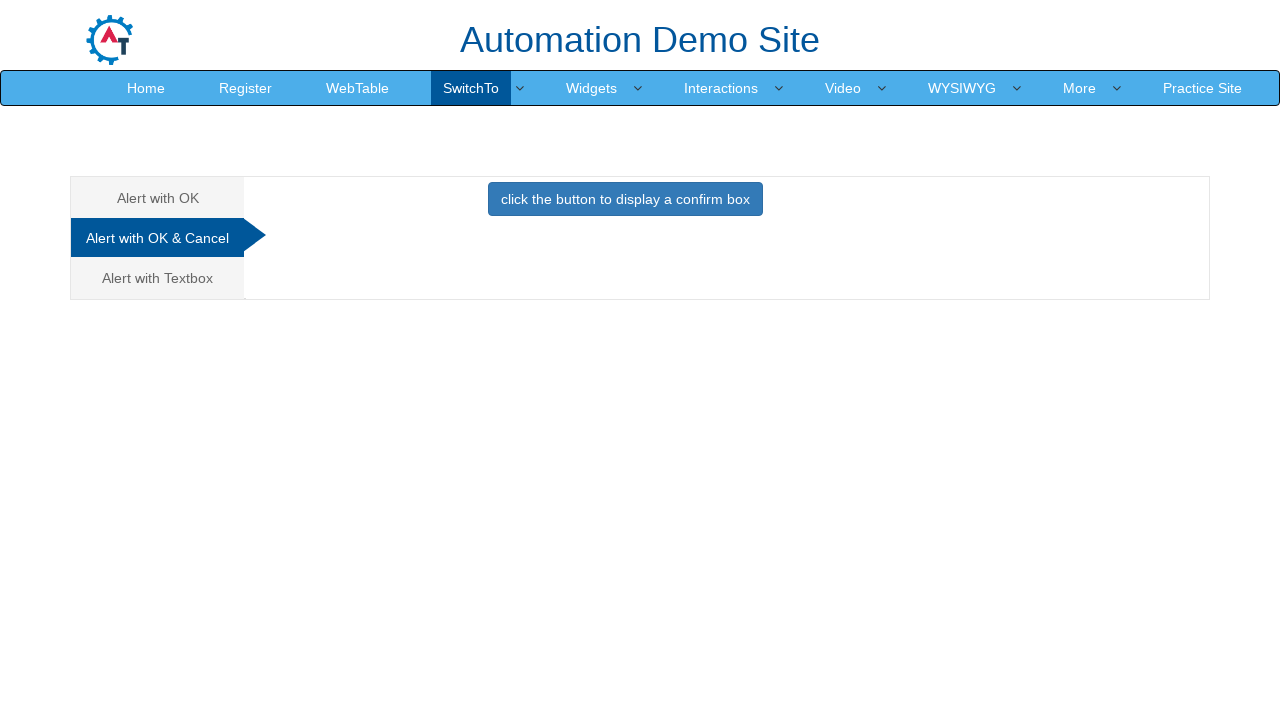

Clicked button to trigger confirm dialog at (625, 199) on button.btn.btn-primary
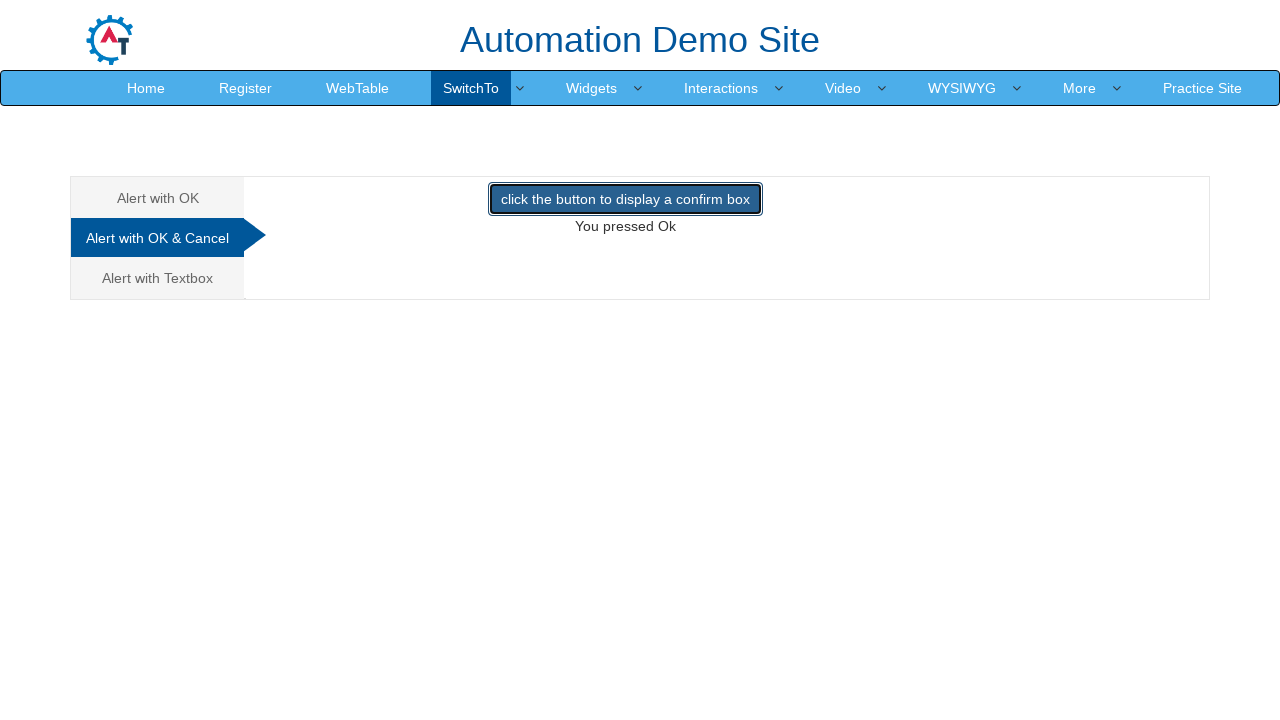

Set up dialog handler to dismiss confirm dialog
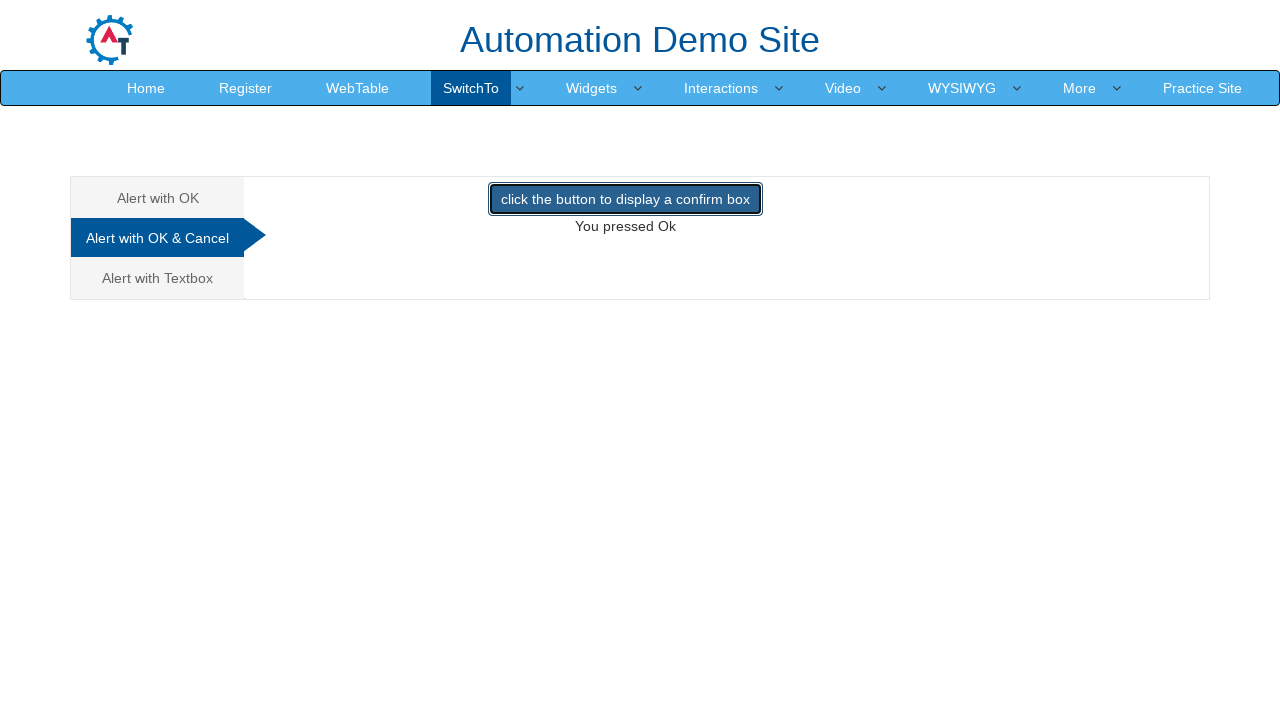

Waited for confirm dialog to be handled
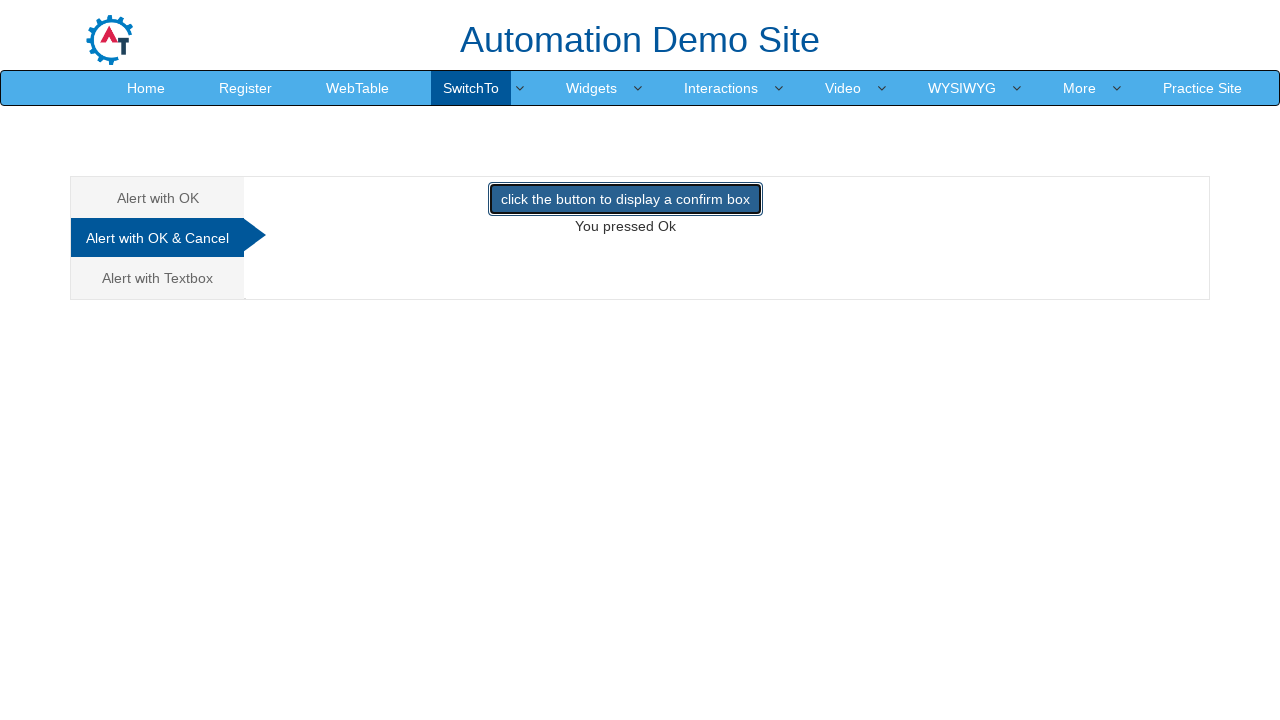

Clicked on 'Alert with Textbox' tab at (158, 278) on text=Alert with Textbox
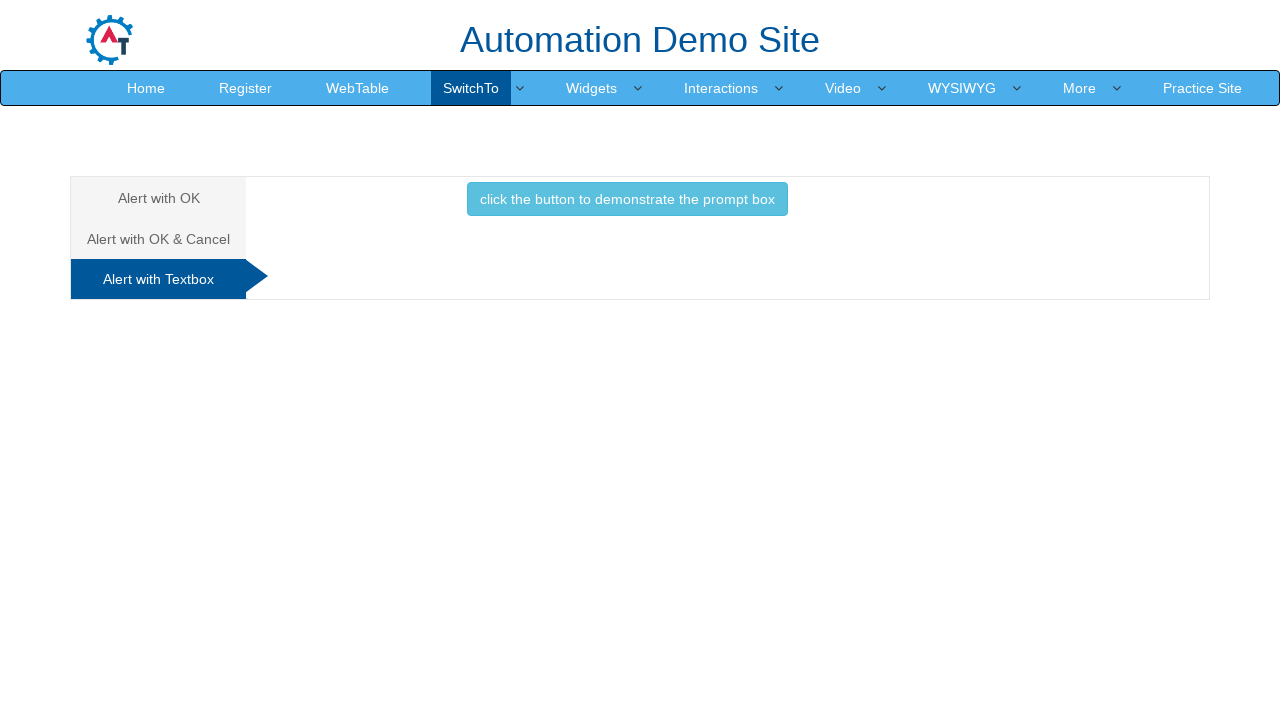

Clicked button to trigger prompt dialog at (627, 199) on button.btn.btn-info
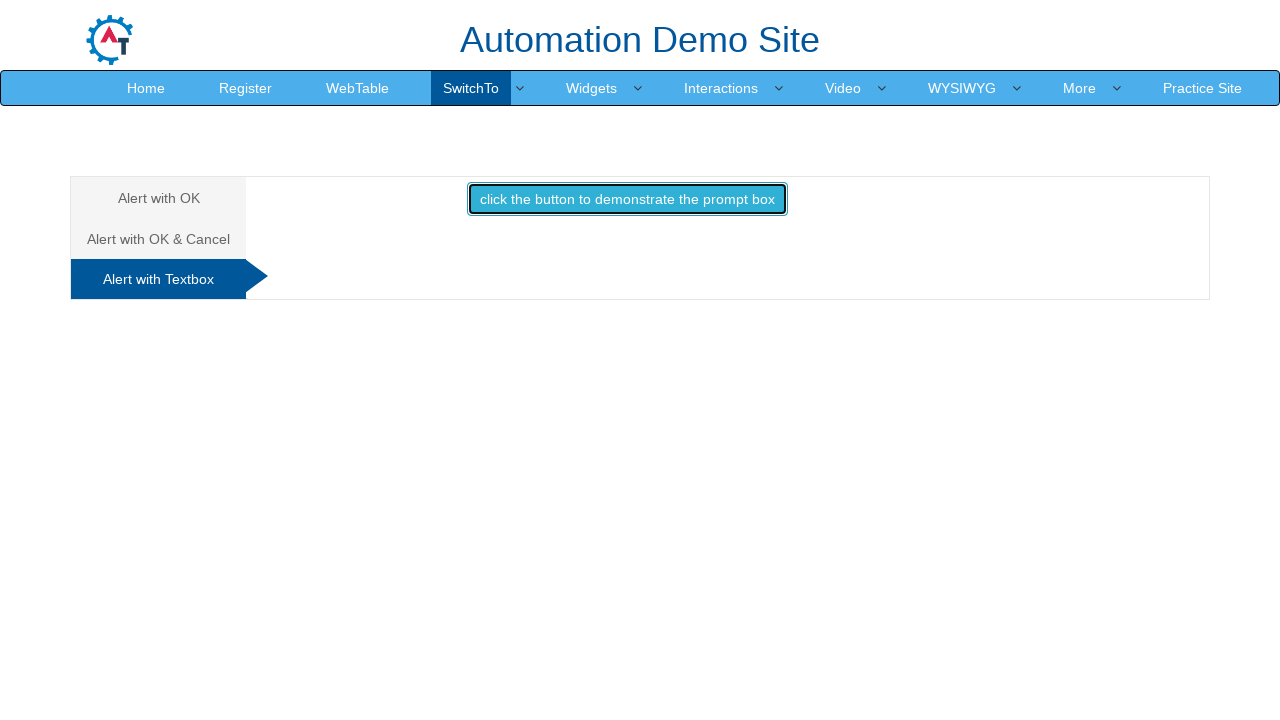

Set up dialog handler to accept prompt with text input
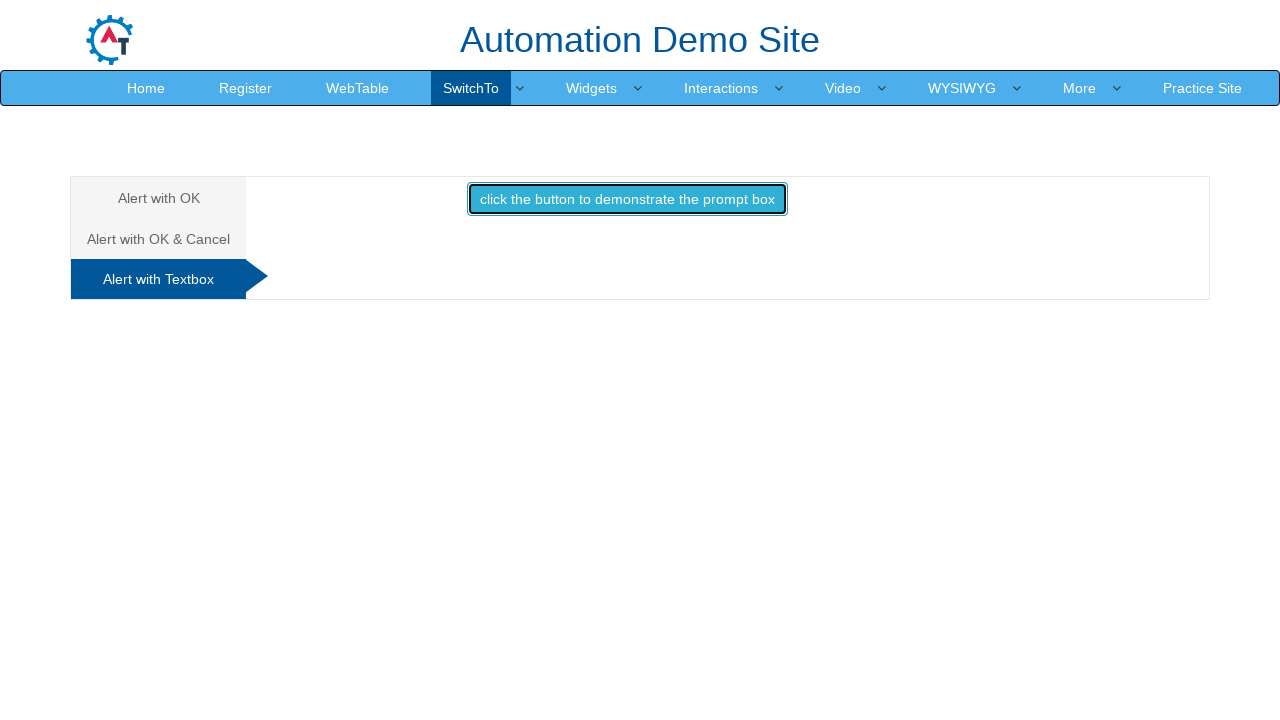

Waited for prompt dialog to be handled with text input
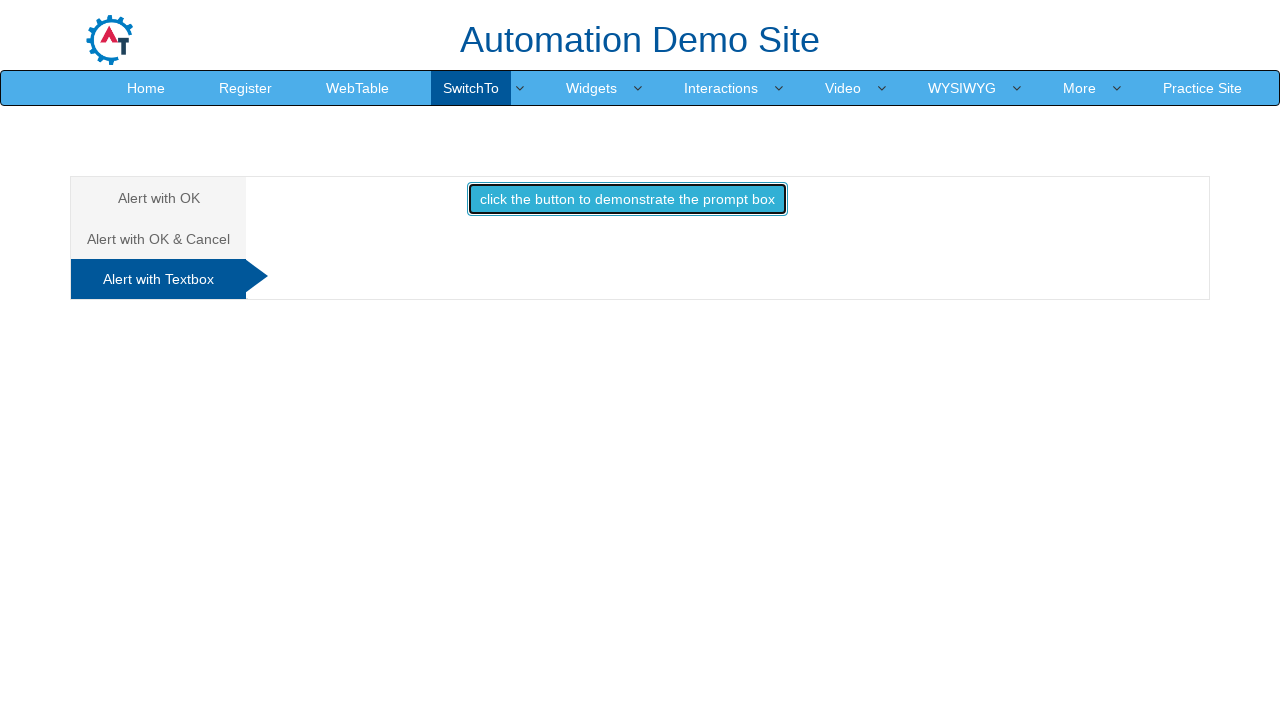

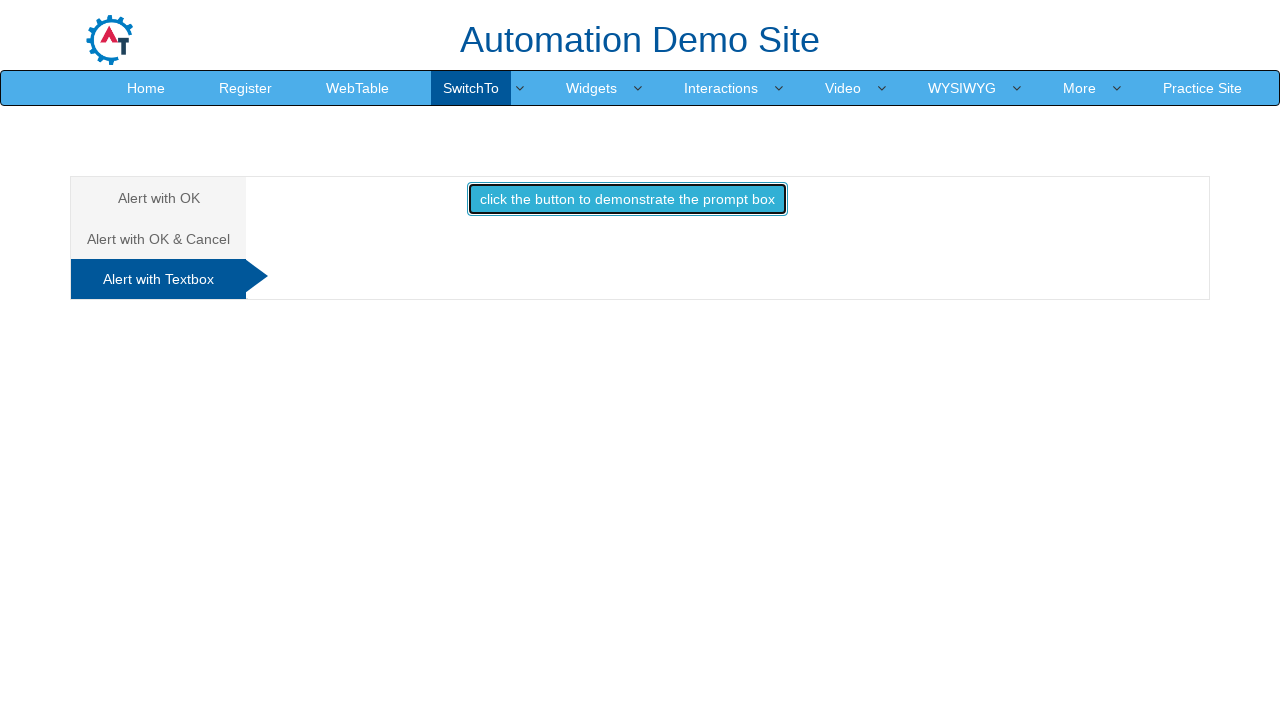